Tests a contact form by filling only the name field and submitting, then verifies the confirmation message displays the entered name

Starting URL: https://lm.skillbox.cc/qa_tester/module02/homework1/

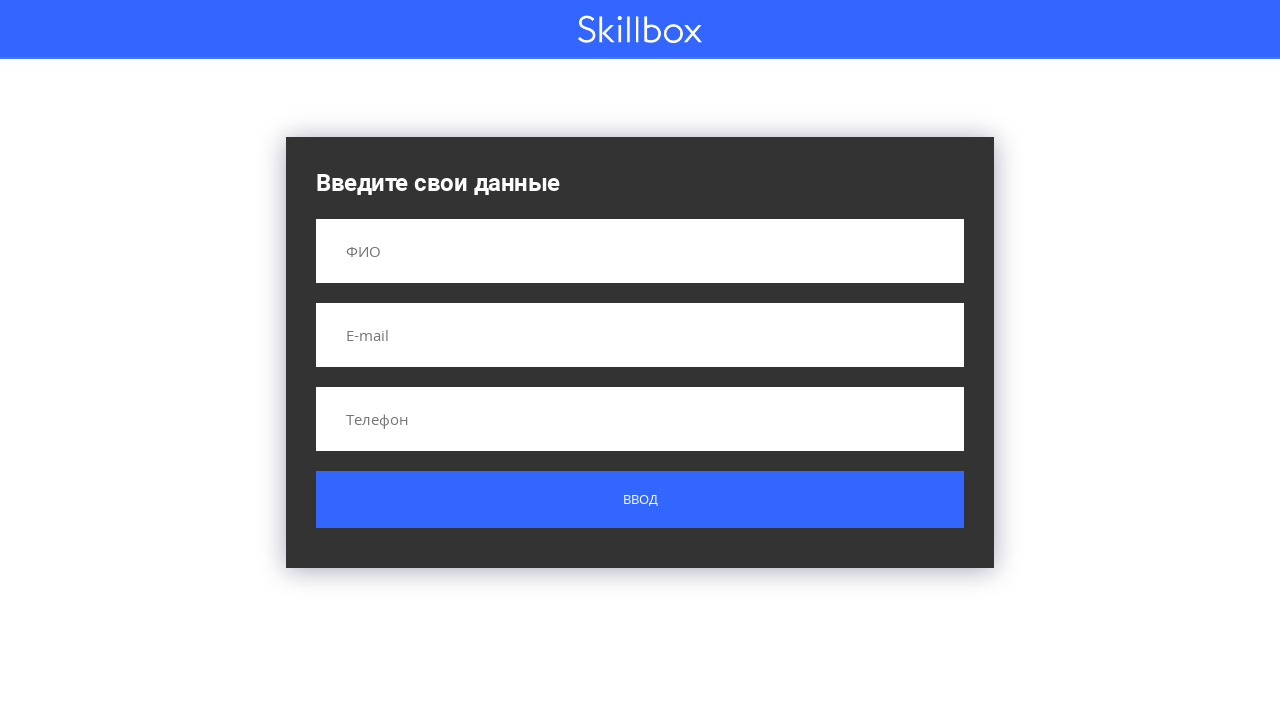

Filled name field with 'Иванов Иван Иванович' on input[name='name']
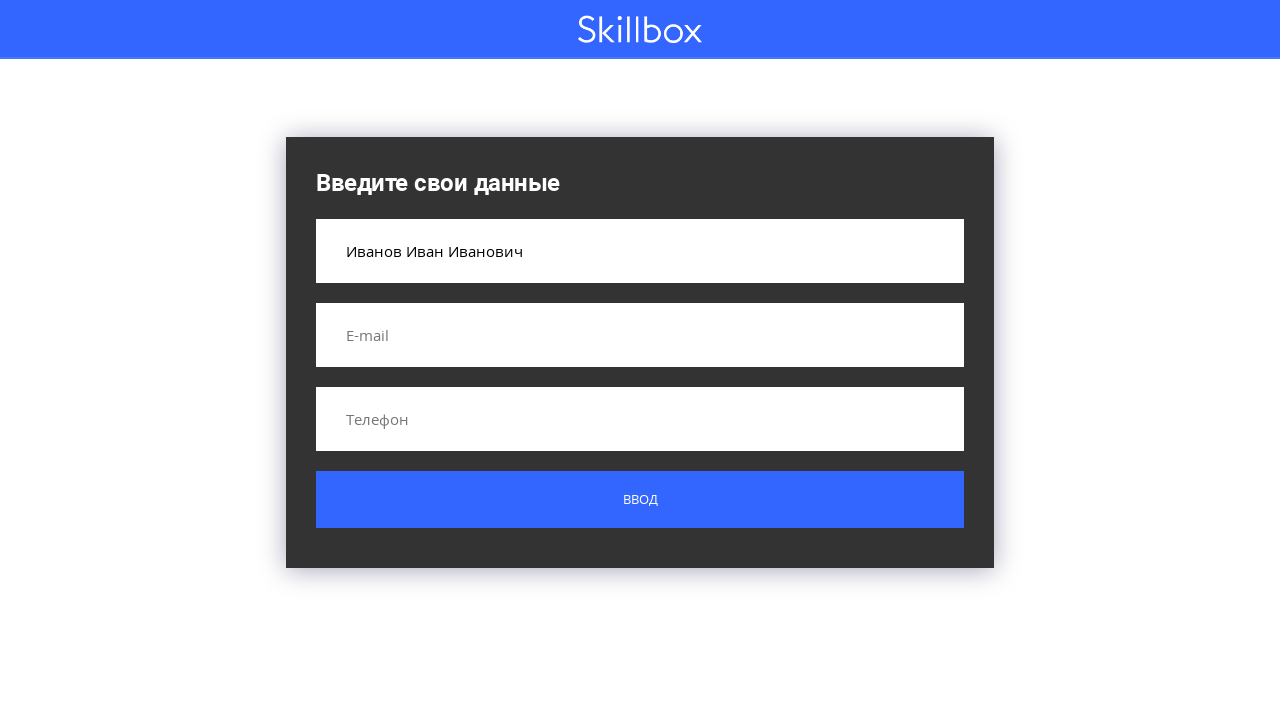

Clicked submit button at (640, 500) on .button
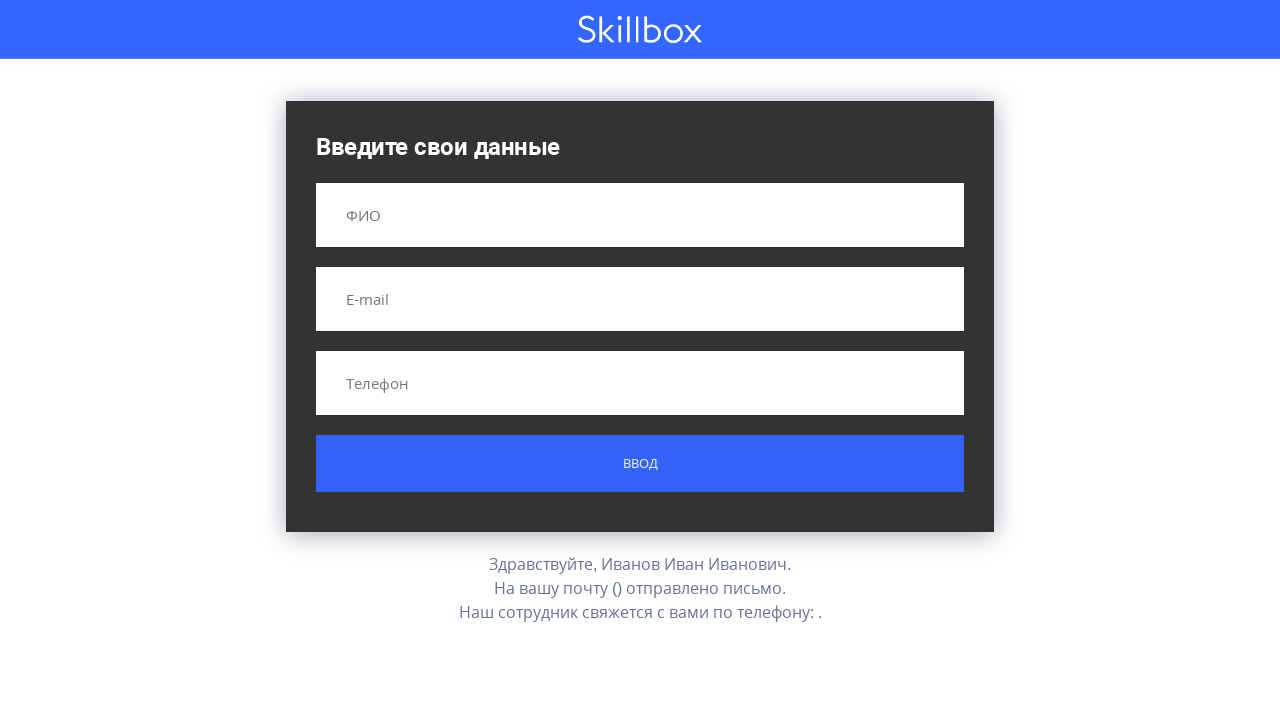

Confirmation message appeared with entered name
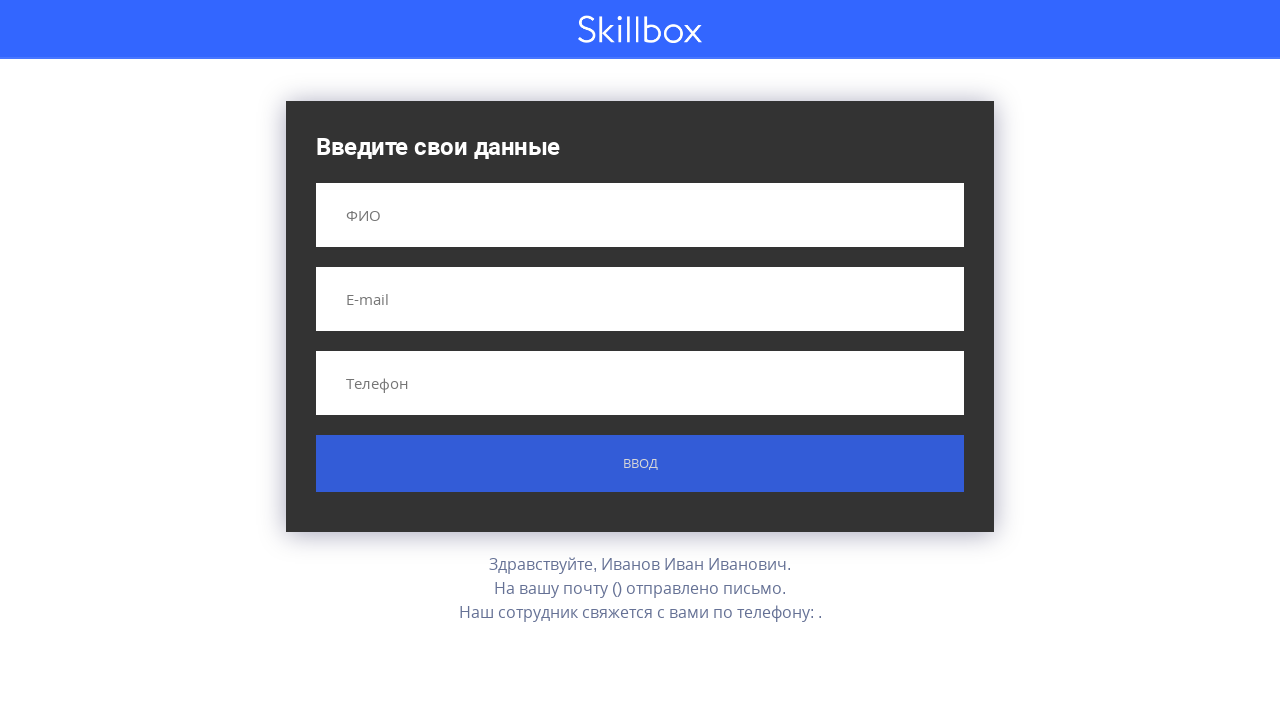

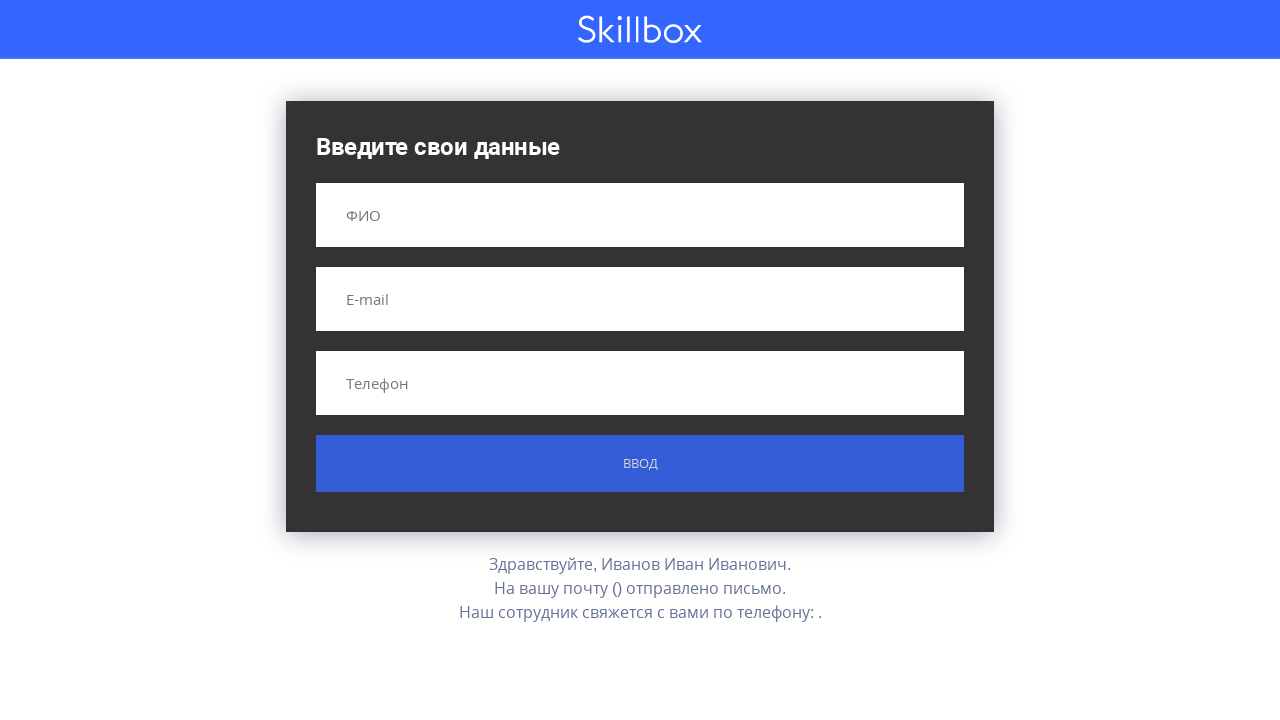